Tests that todo data persists after page reload

Starting URL: https://demo.playwright.dev/todomvc

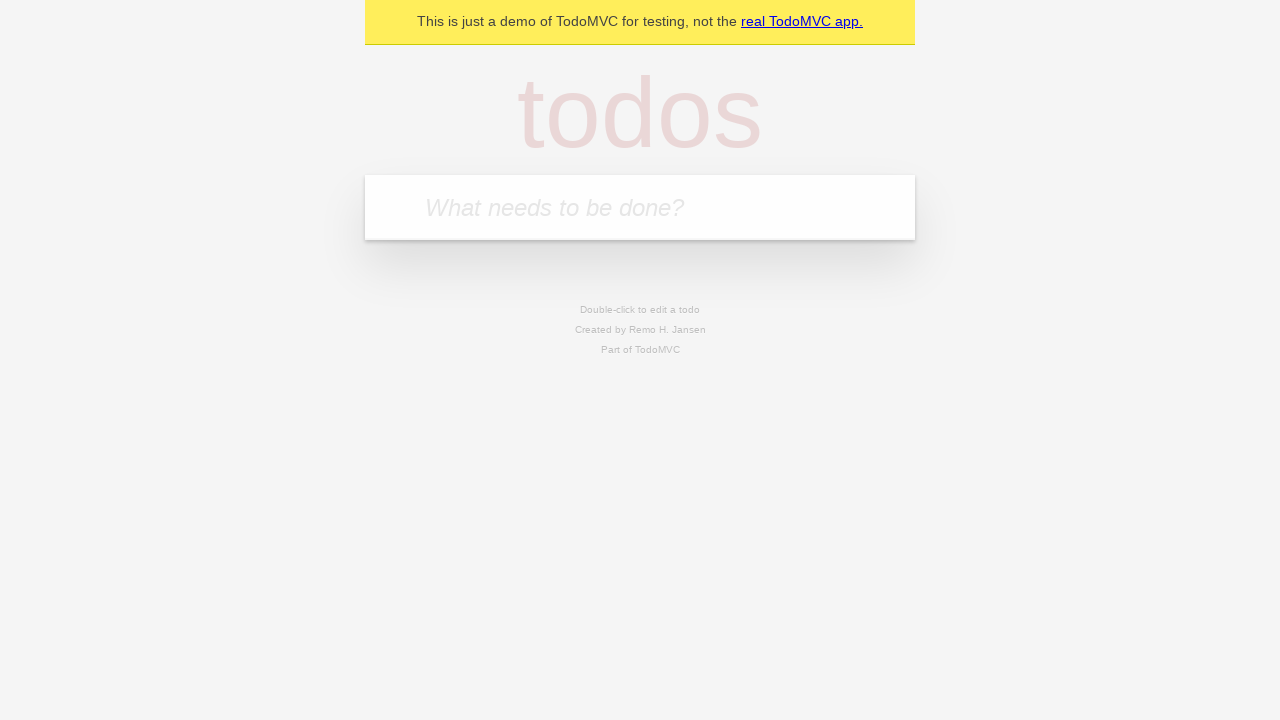

Located the todo input field
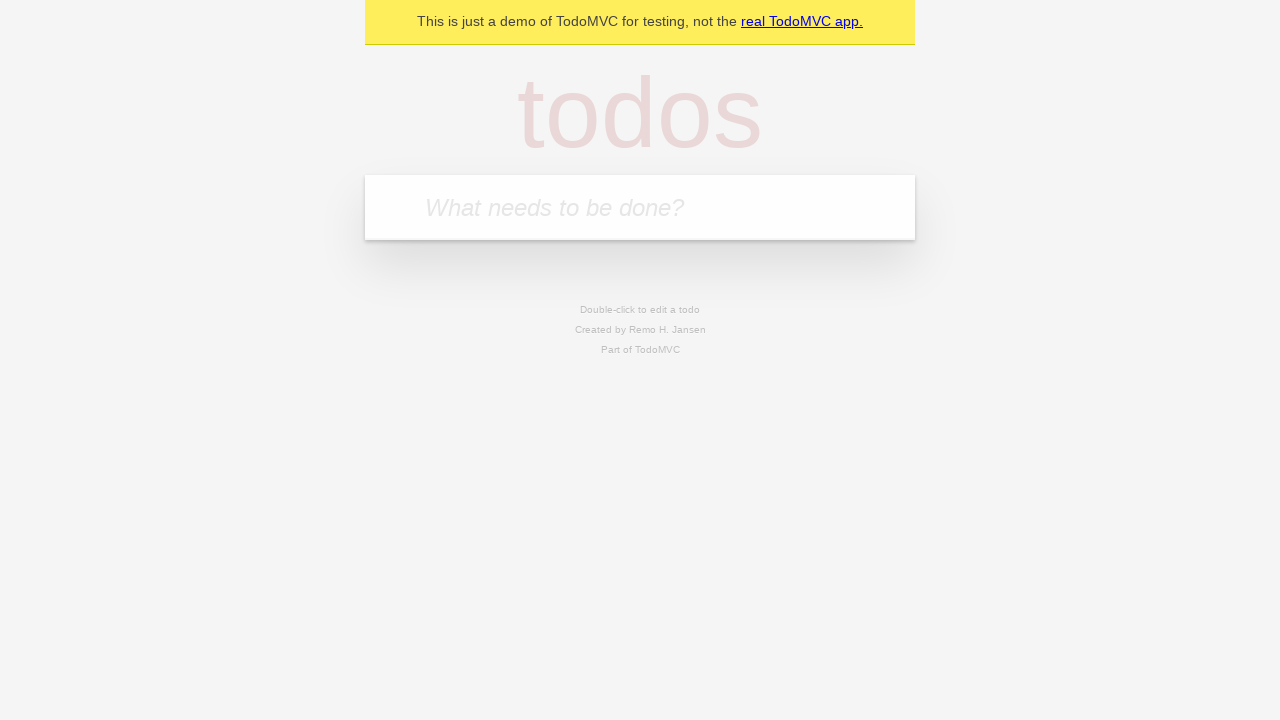

Filled first todo with 'buy some cheese' on internal:attr=[placeholder="What needs to be done?"i]
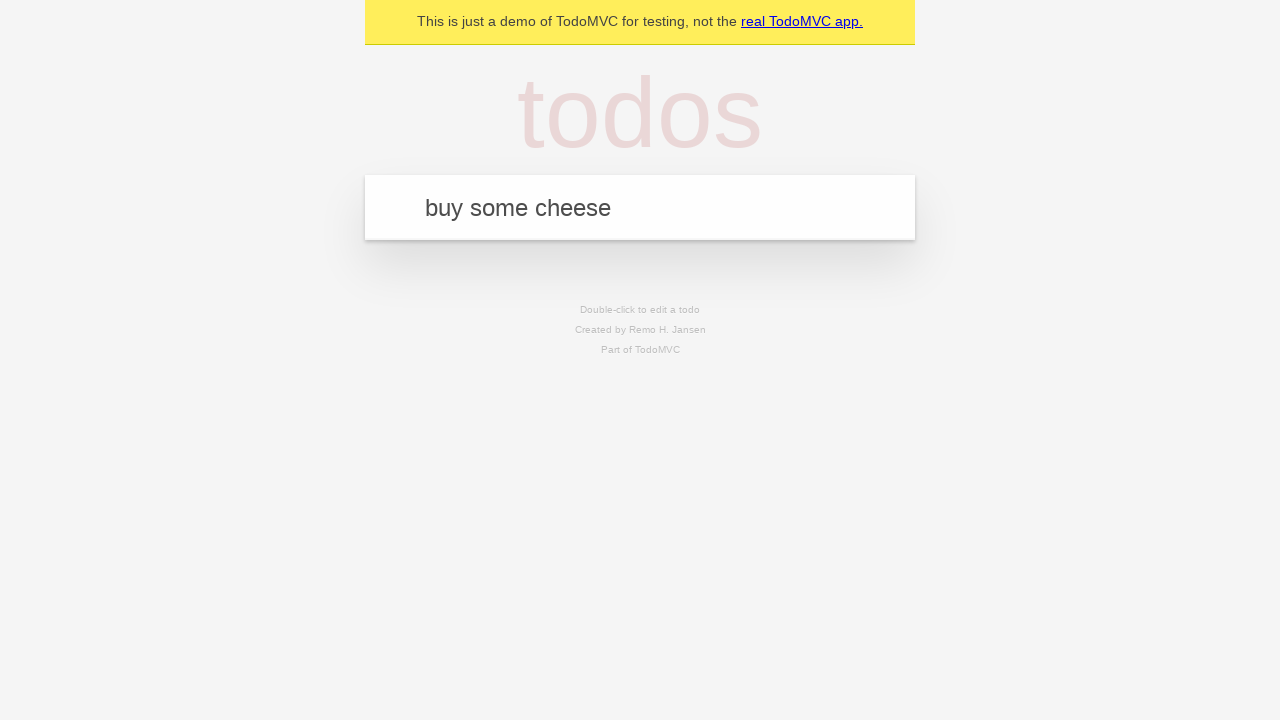

Pressed Enter to create first todo on internal:attr=[placeholder="What needs to be done?"i]
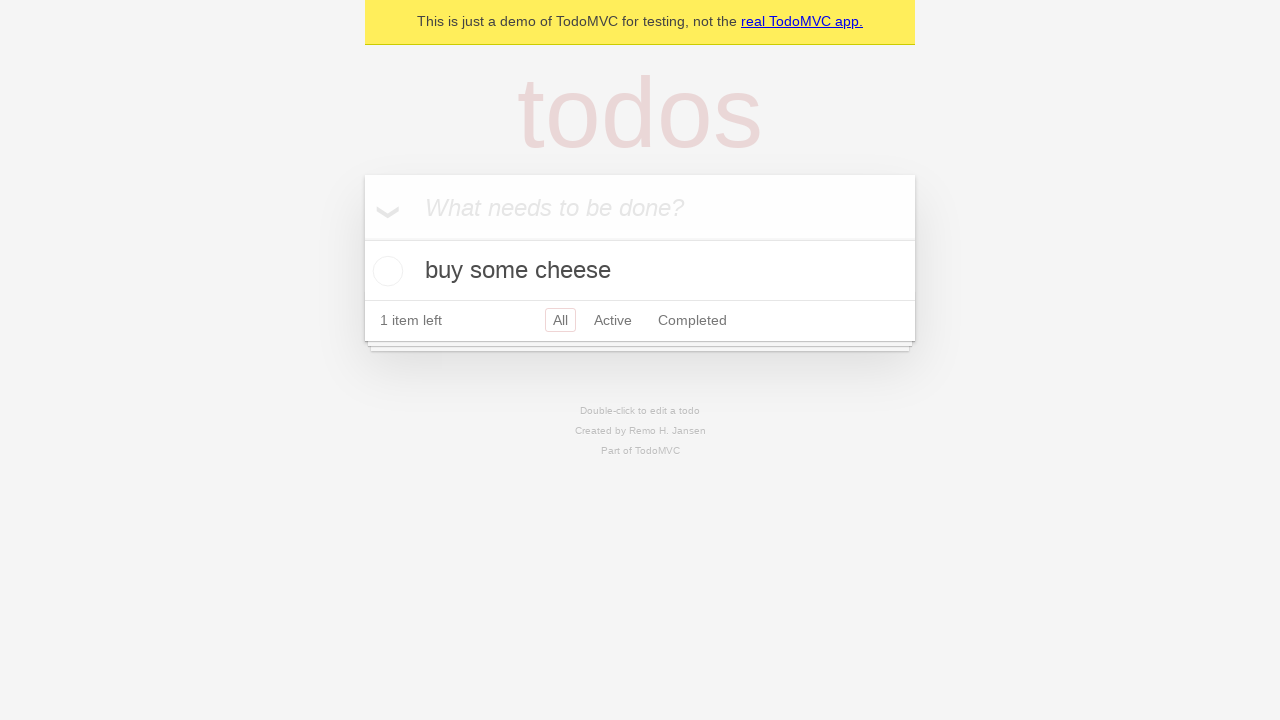

Filled second todo with 'feed the cat' on internal:attr=[placeholder="What needs to be done?"i]
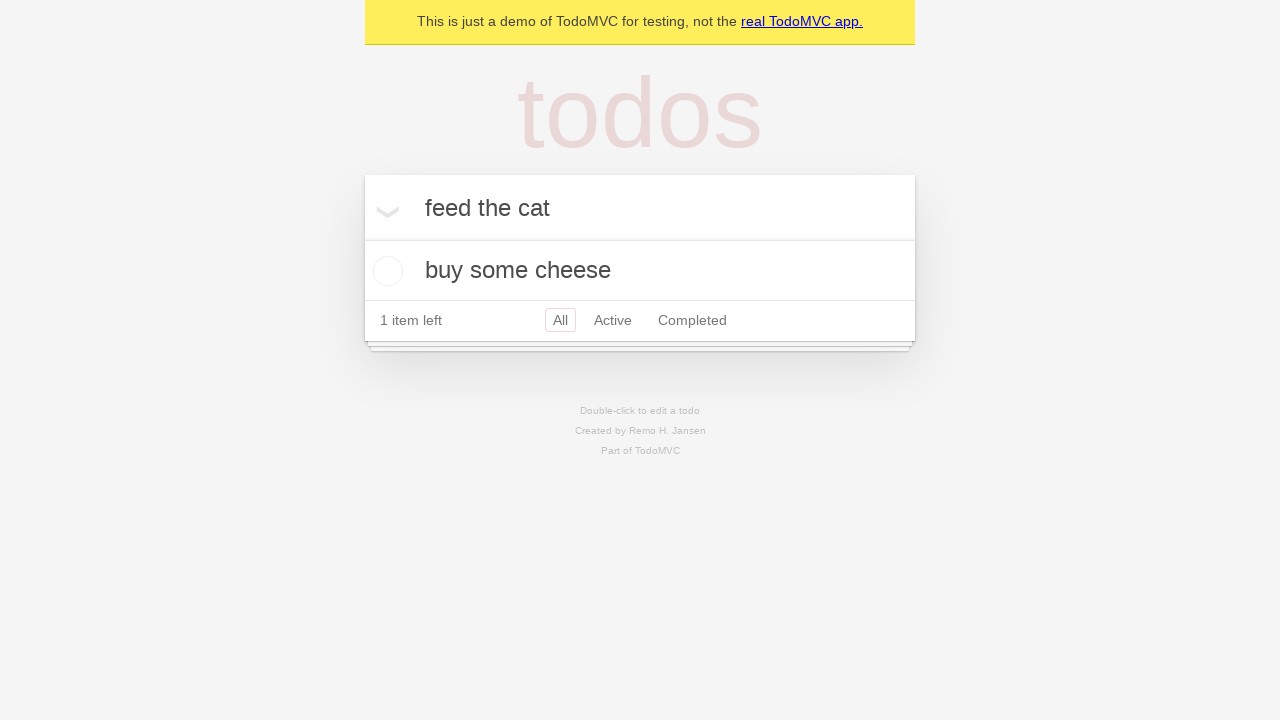

Pressed Enter to create second todo on internal:attr=[placeholder="What needs to be done?"i]
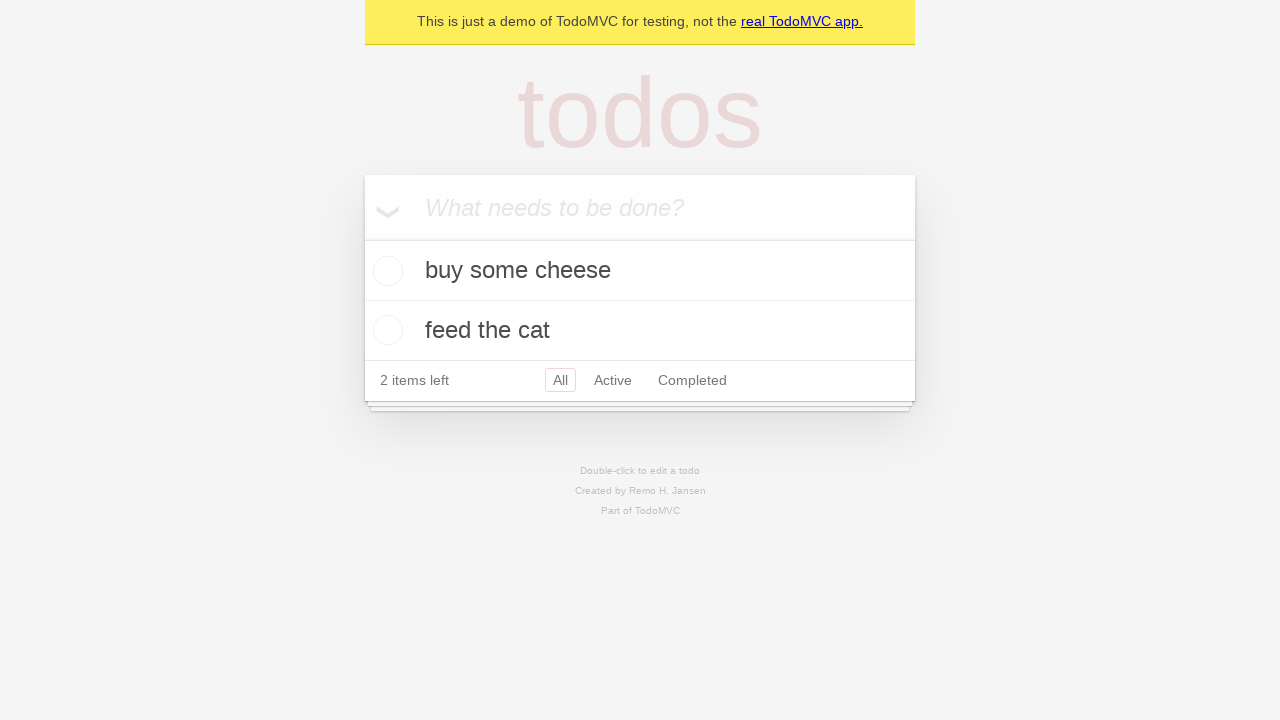

Todo items have loaded
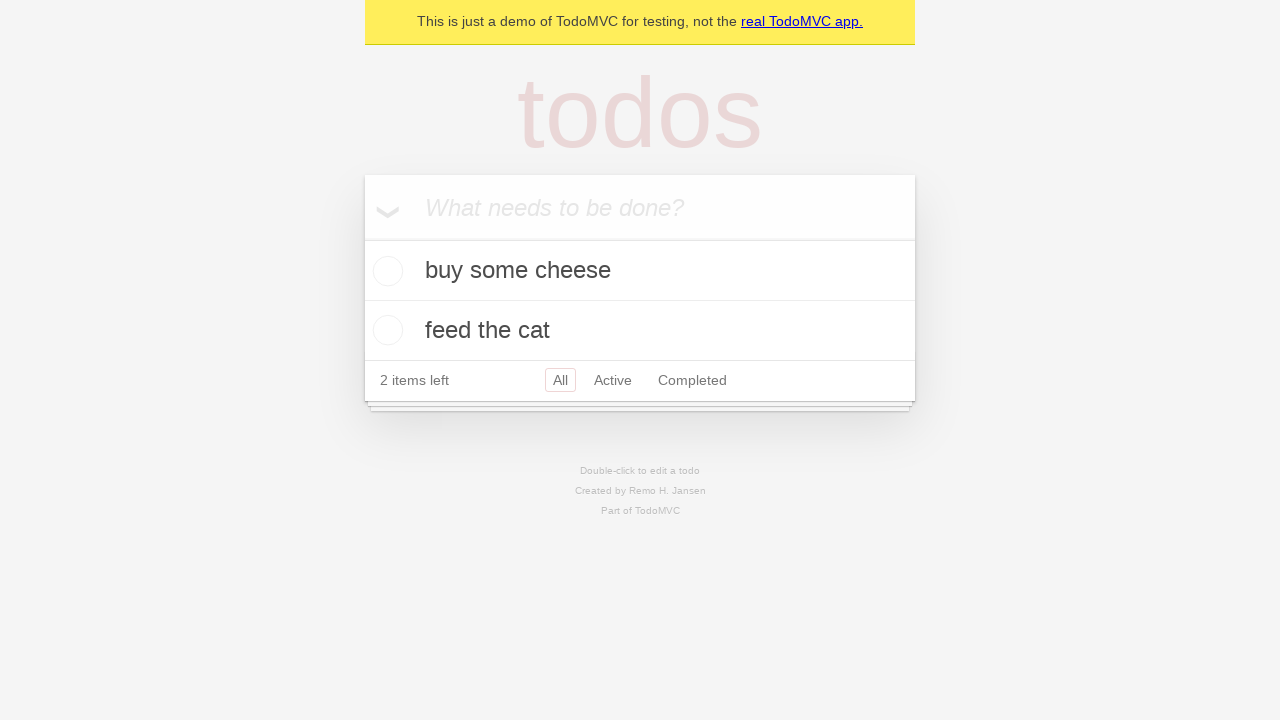

Located all todo items
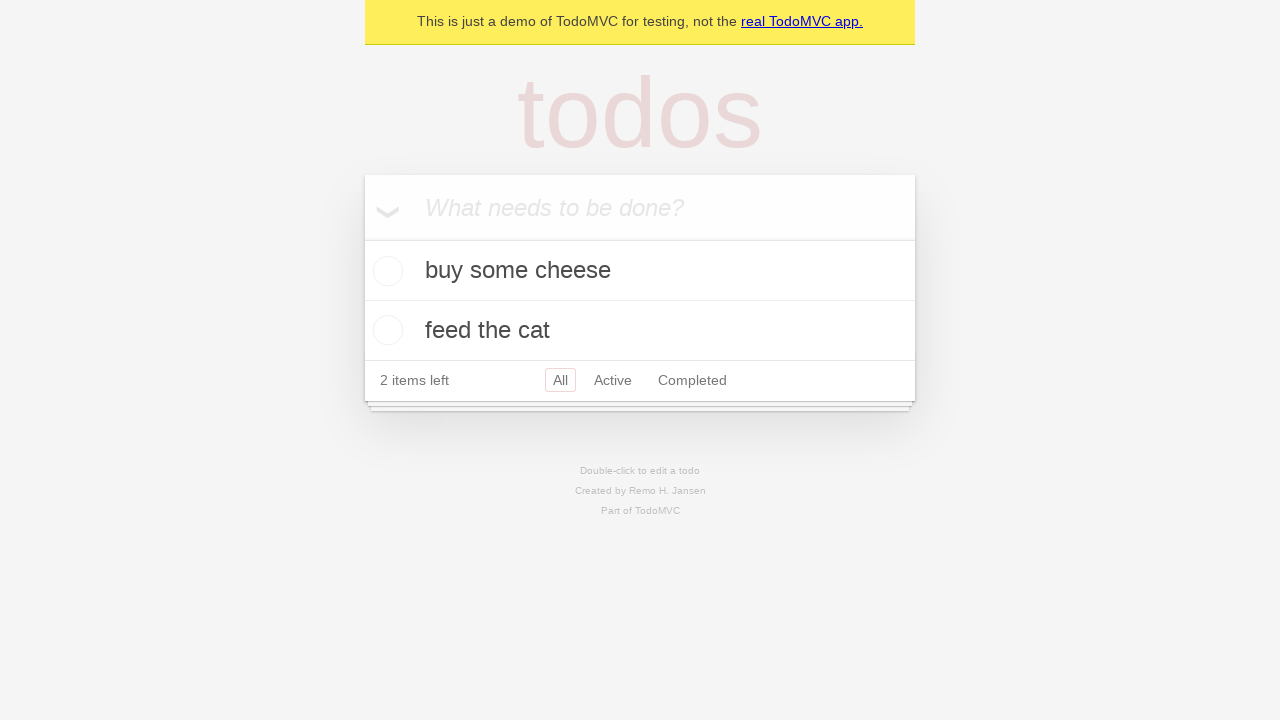

Located checkbox for first todo item
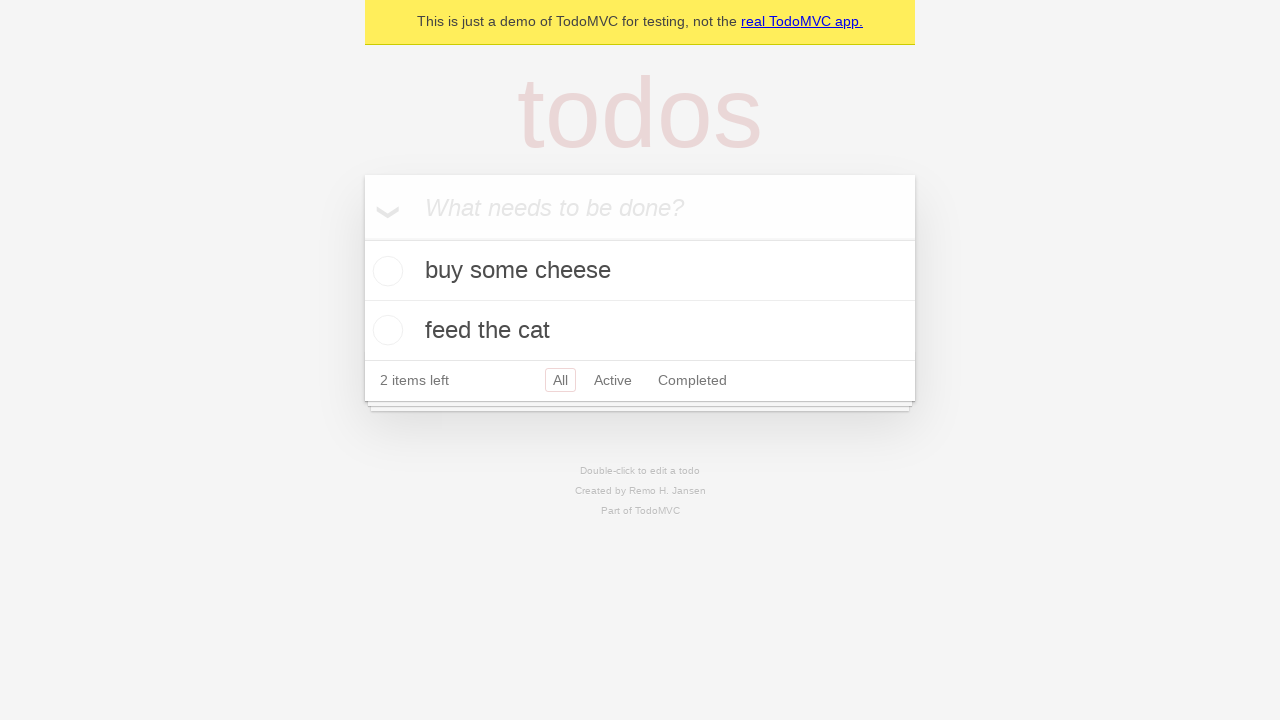

Checked the first todo item at (385, 271) on internal:testid=[data-testid="todo-item"s] >> nth=0 >> internal:role=checkbox
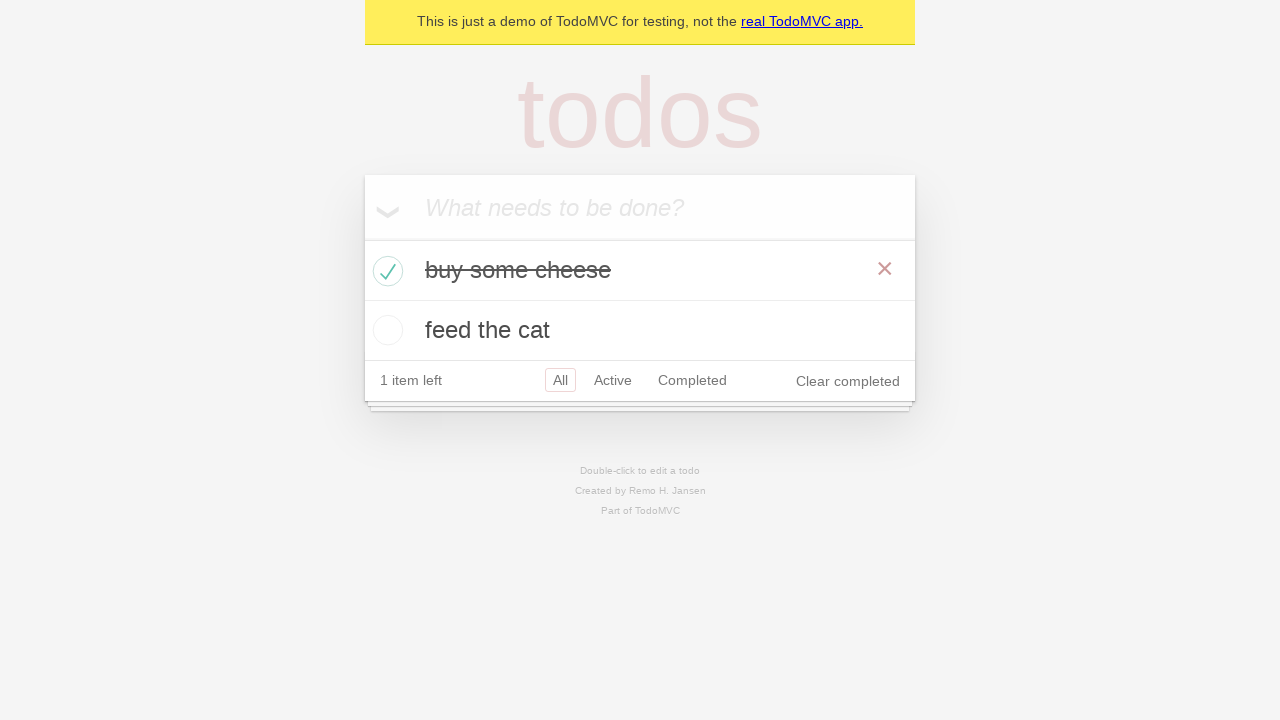

Reloaded the page
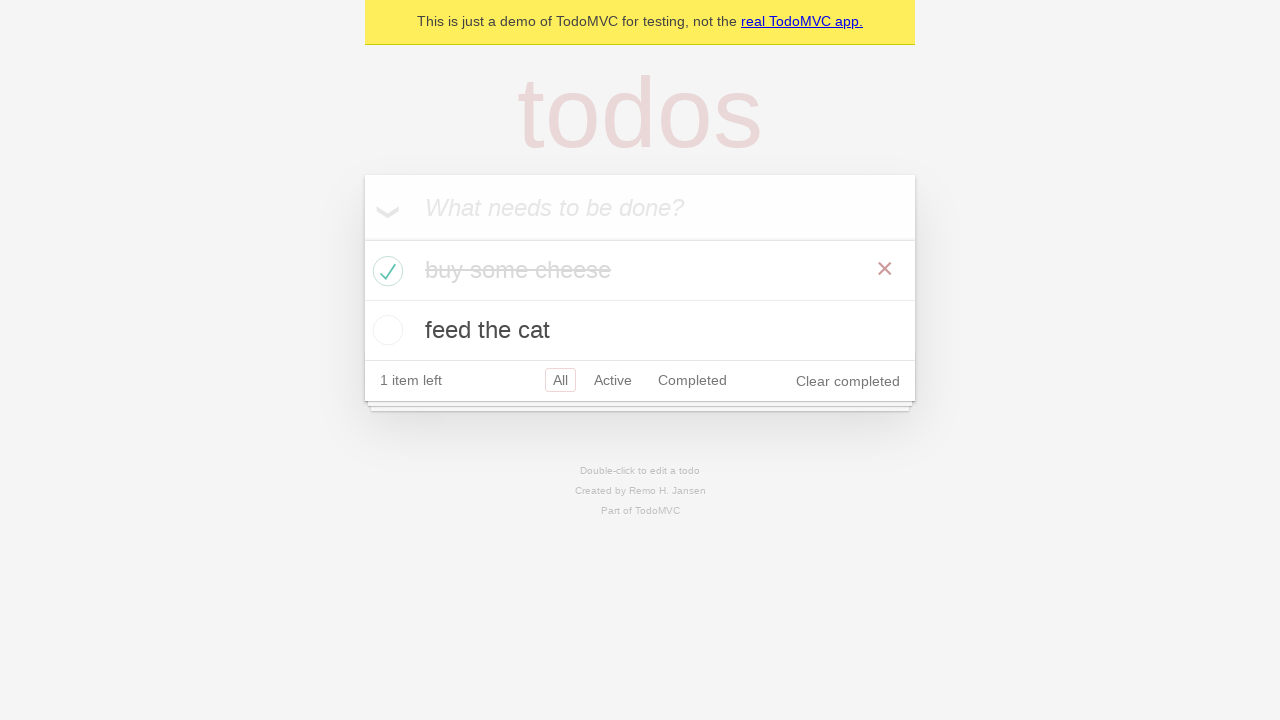

Todo items persisted after page reload
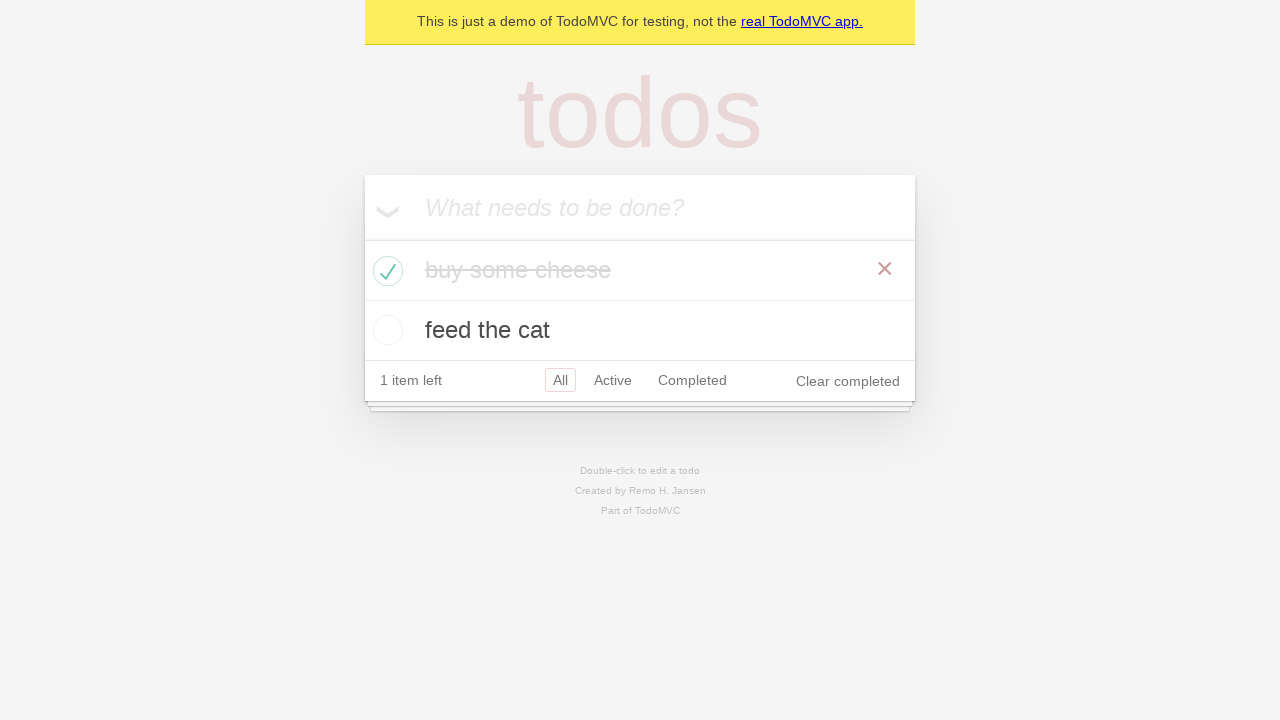

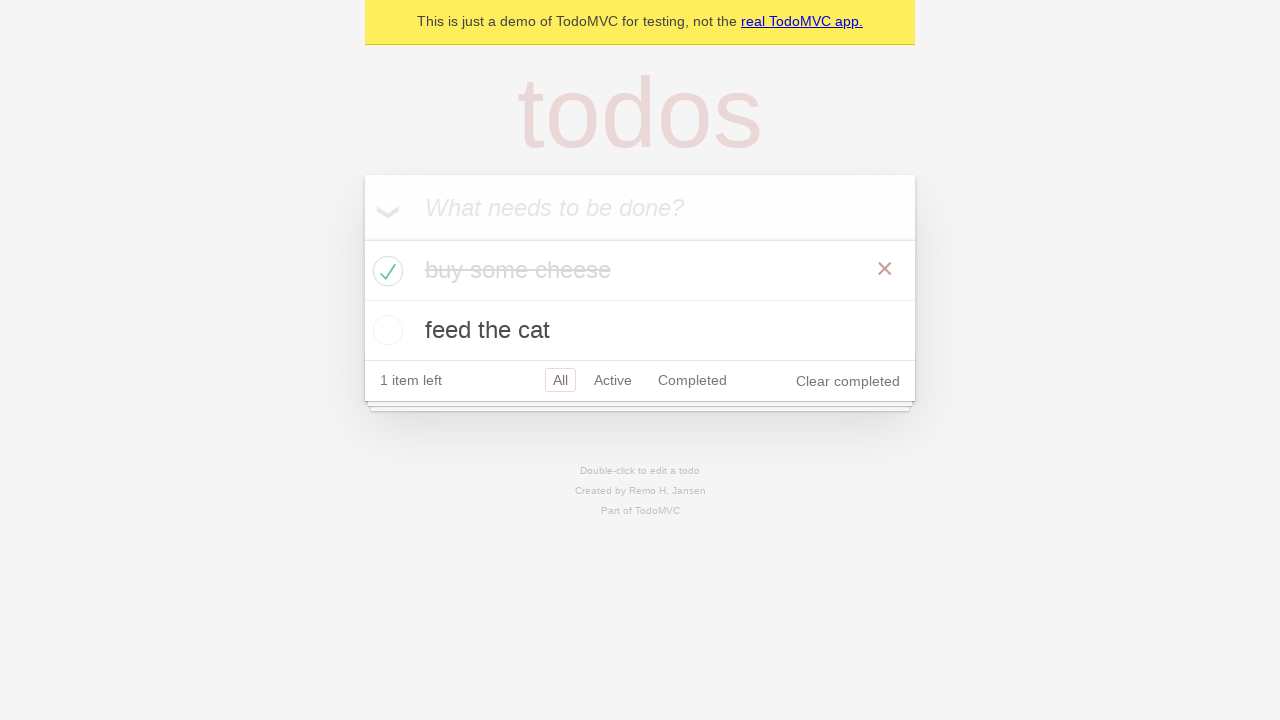